Waits for a specific product element to be present on the page

Starting URL: https://demoblaze.com/index.html

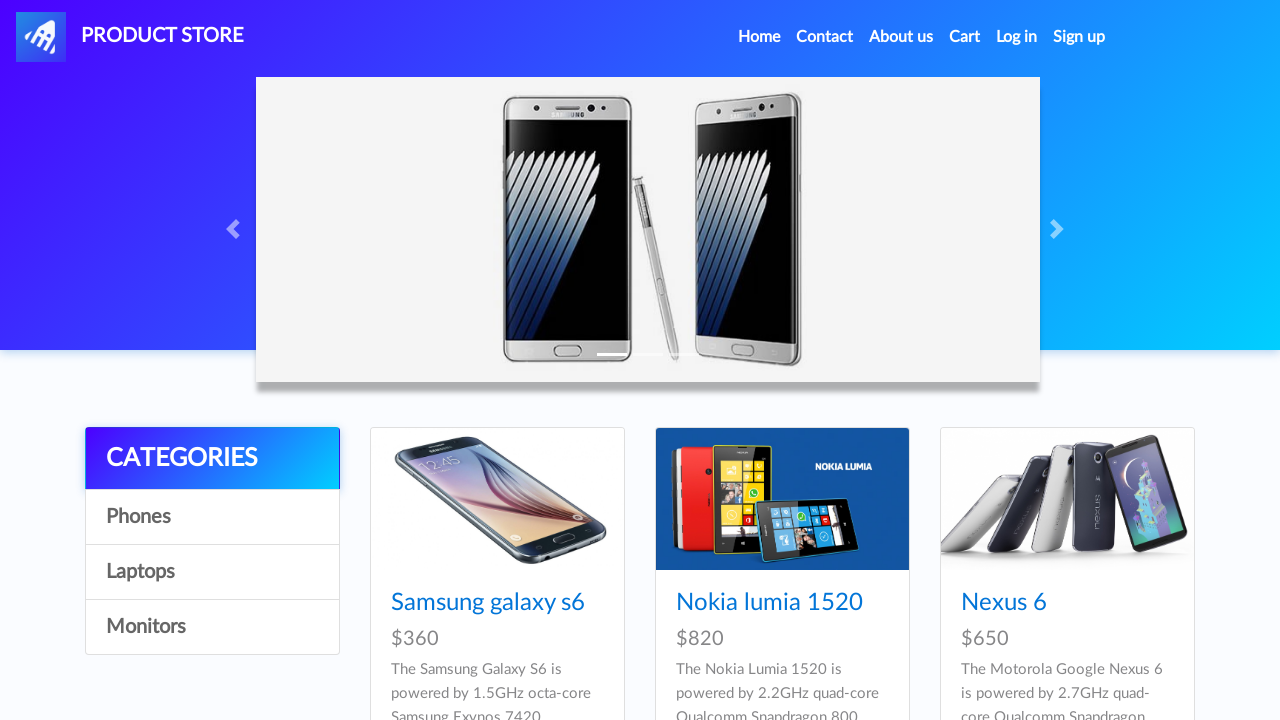

Waited for specific product element (9th item) to be present on the page
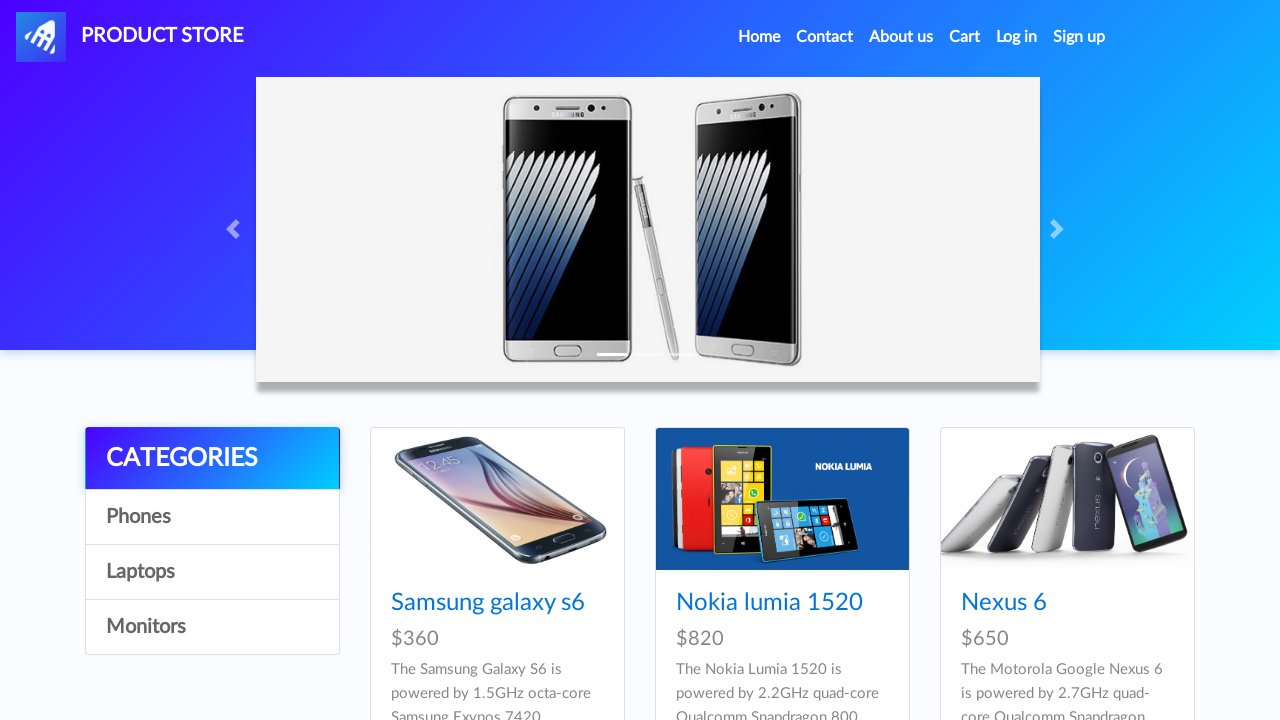

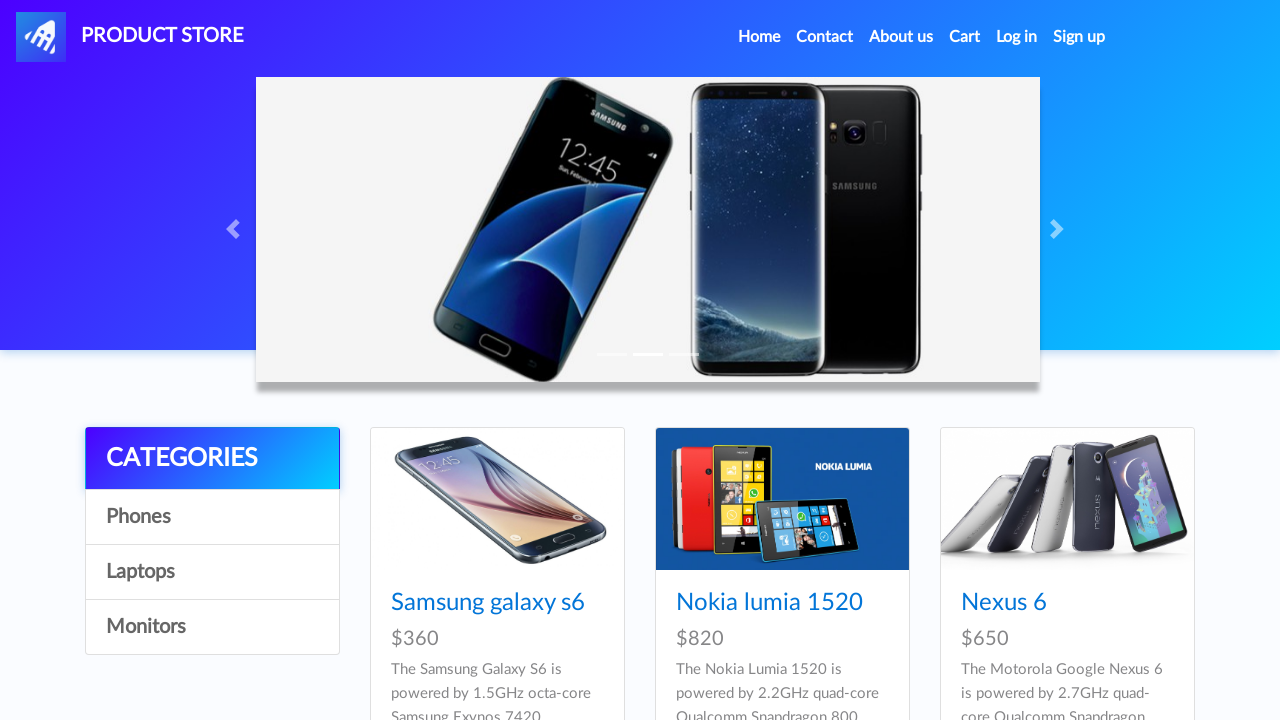